Tests that edits are saved when the input loses focus (blur event)

Starting URL: https://demo.playwright.dev/todomvc

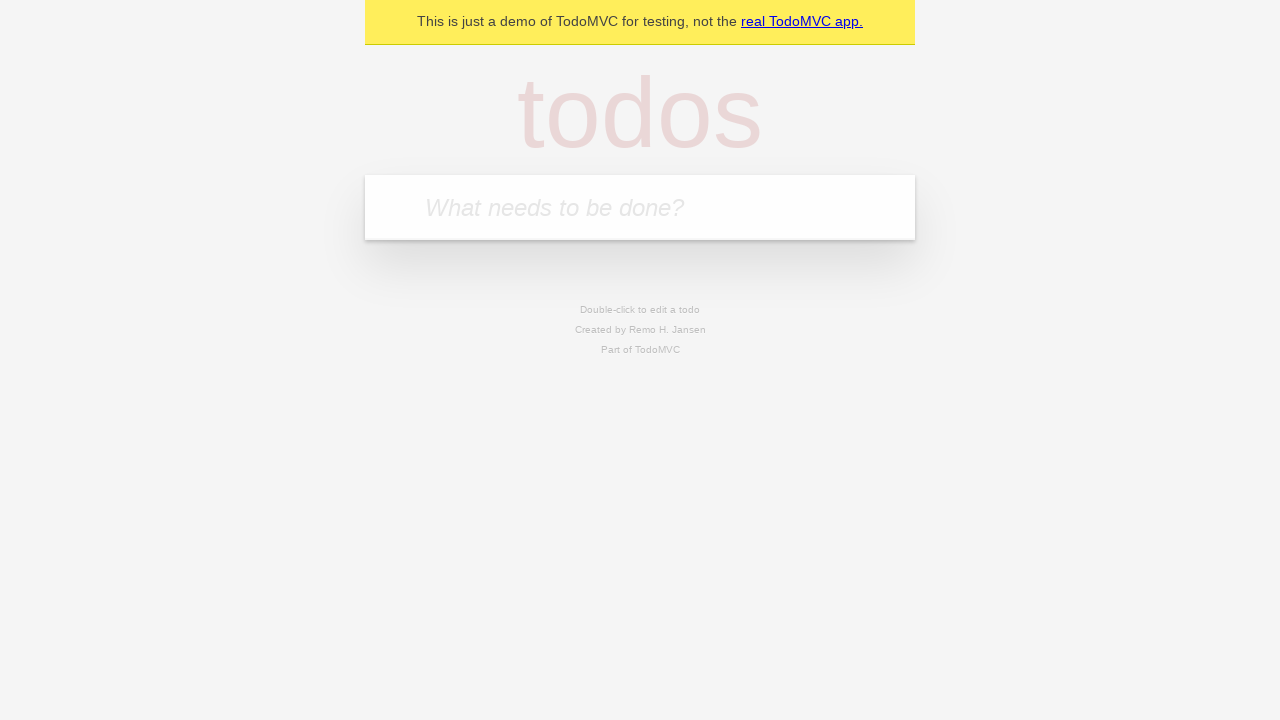

Filled todo input with 'Buy groceries' on internal:attr=[placeholder="What needs to be done?"i]
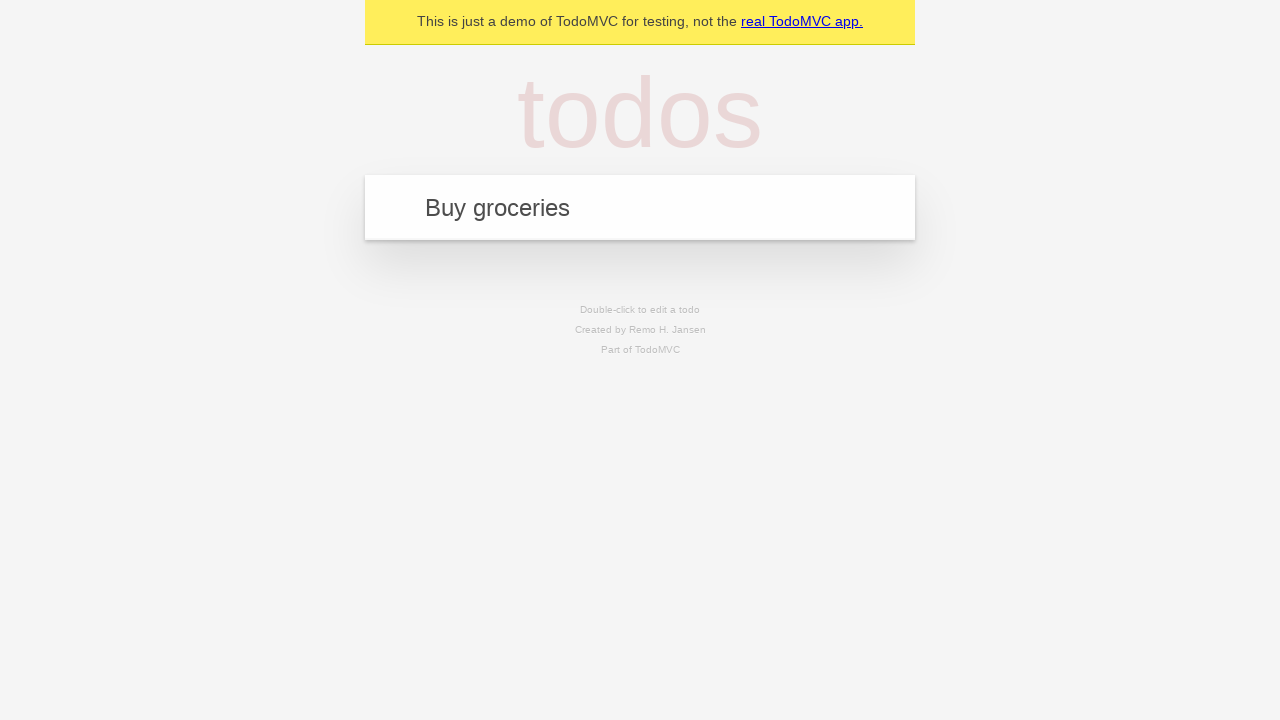

Pressed Enter to create first todo on internal:attr=[placeholder="What needs to be done?"i]
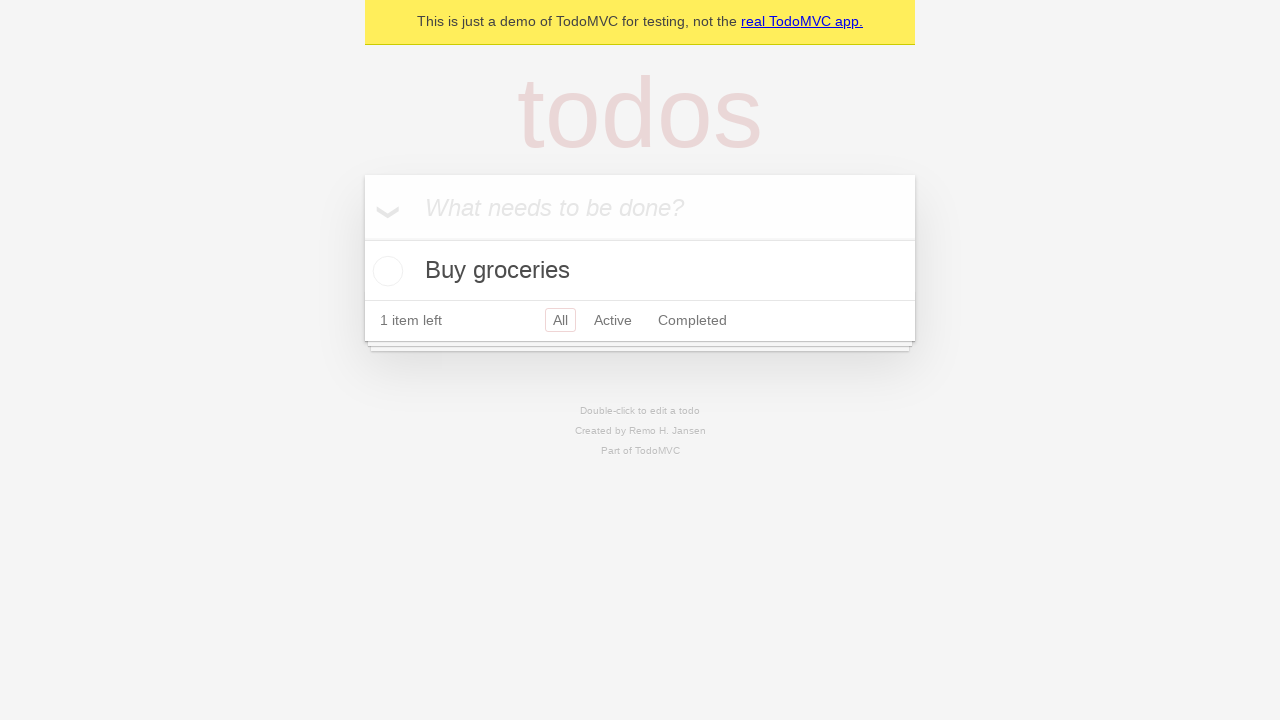

Filled todo input with 'Clean the house' on internal:attr=[placeholder="What needs to be done?"i]
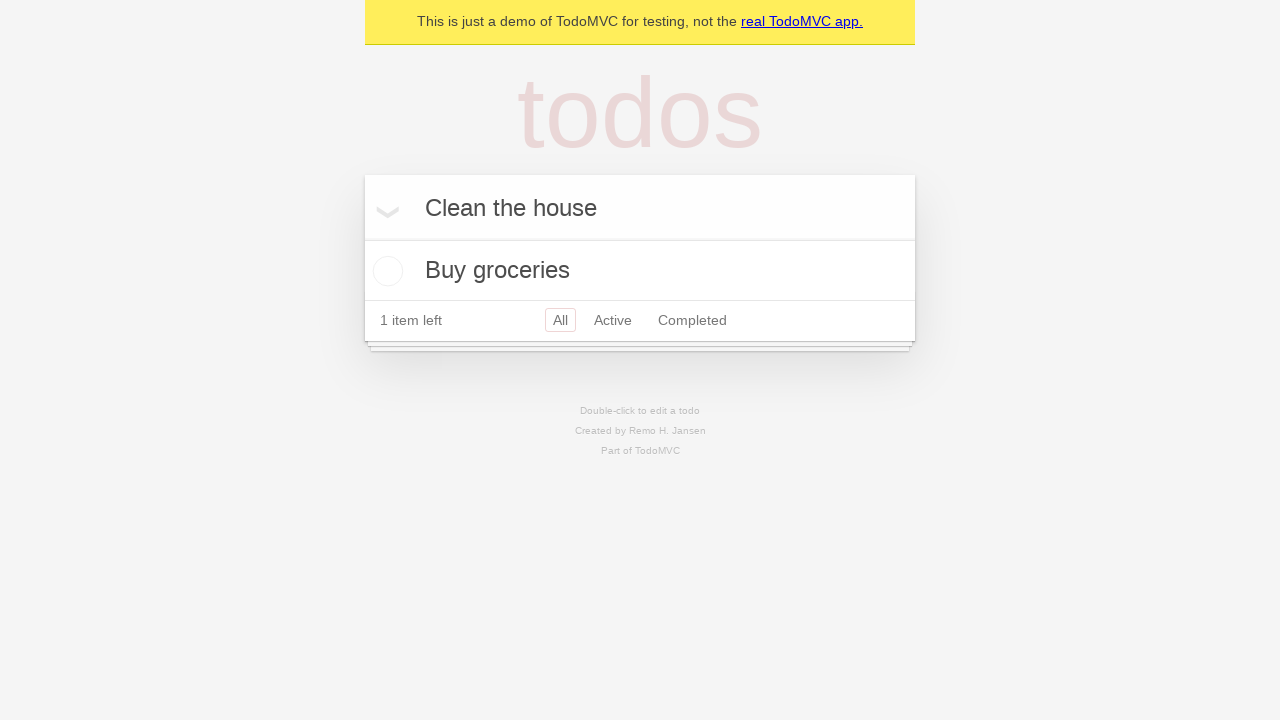

Pressed Enter to create second todo on internal:attr=[placeholder="What needs to be done?"i]
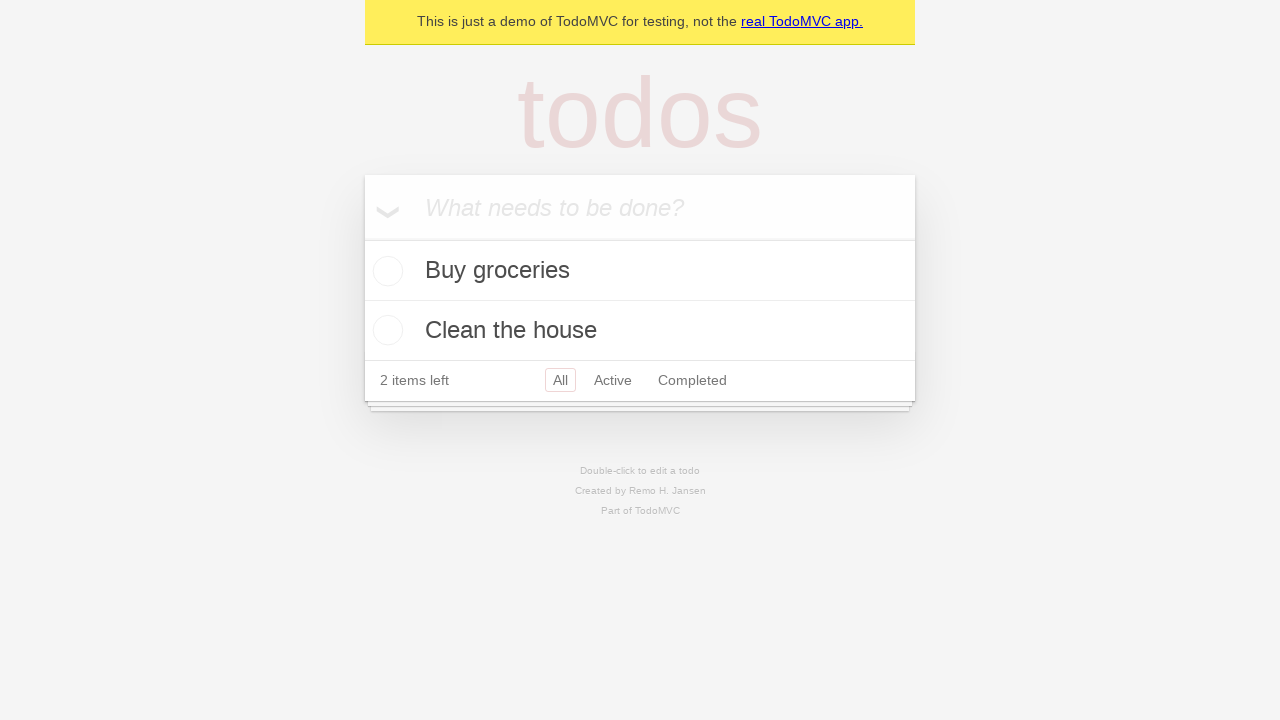

Filled todo input with 'Walk the dog' on internal:attr=[placeholder="What needs to be done?"i]
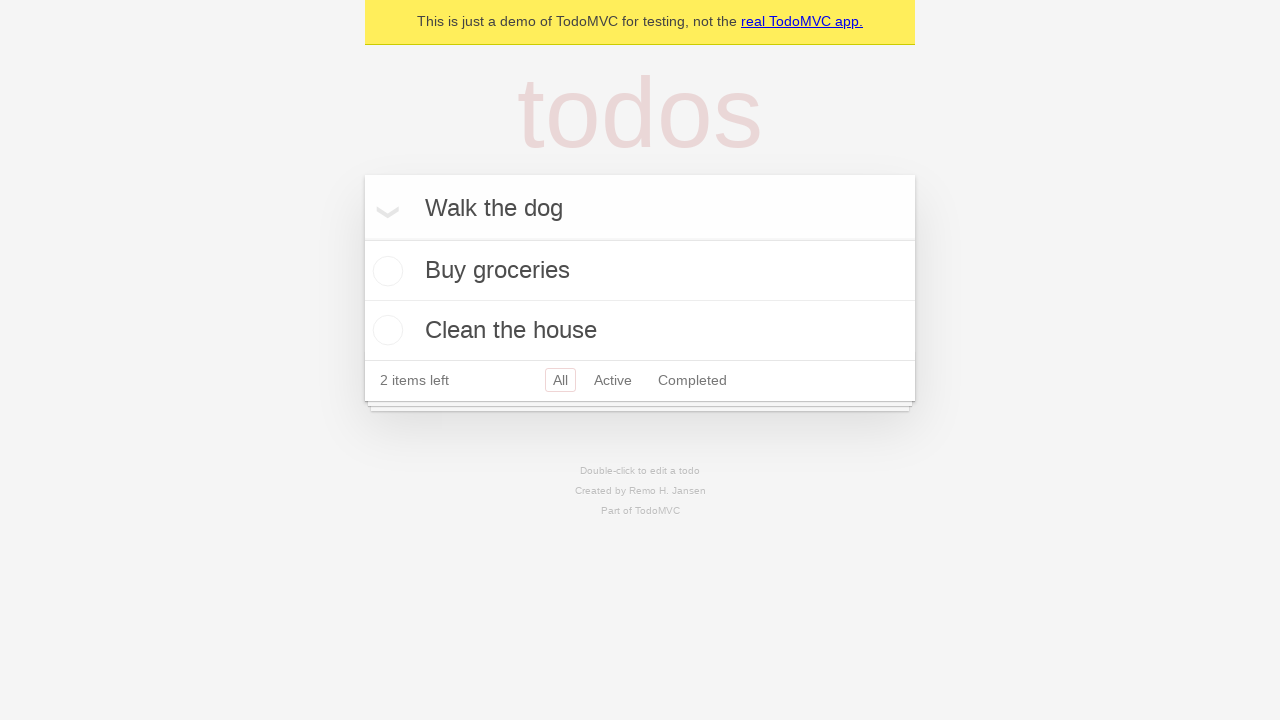

Pressed Enter to create third todo on internal:attr=[placeholder="What needs to be done?"i]
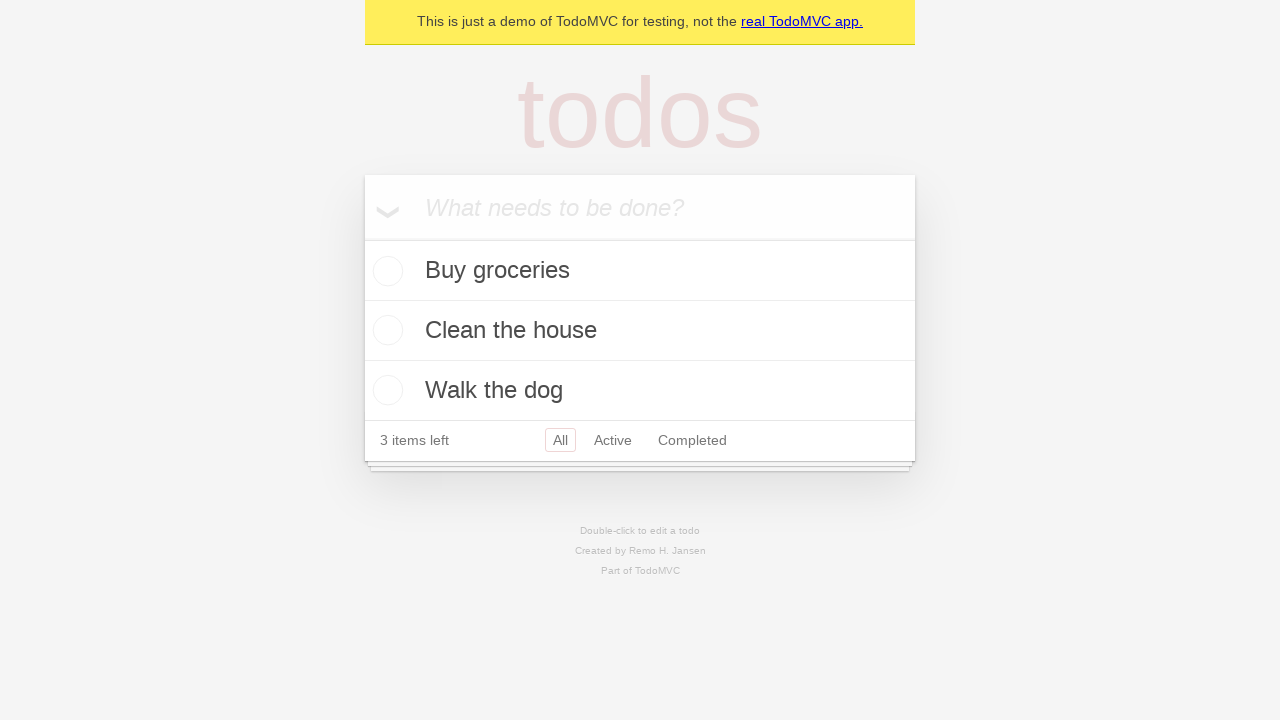

Double-clicked second todo item to enter edit mode at (640, 331) on internal:testid=[data-testid="todo-item"s] >> nth=1
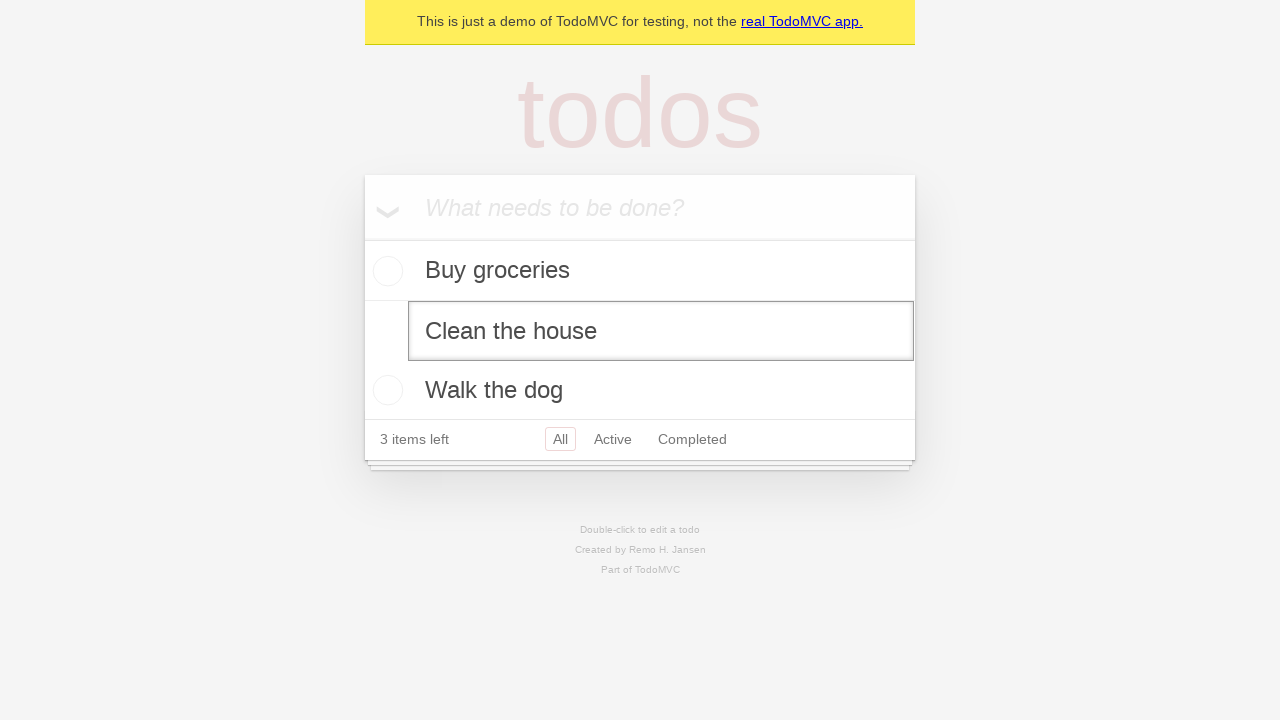

Filled edit textbox with 'buy some sausages' on internal:testid=[data-testid="todo-item"s] >> nth=1 >> internal:role=textbox[nam
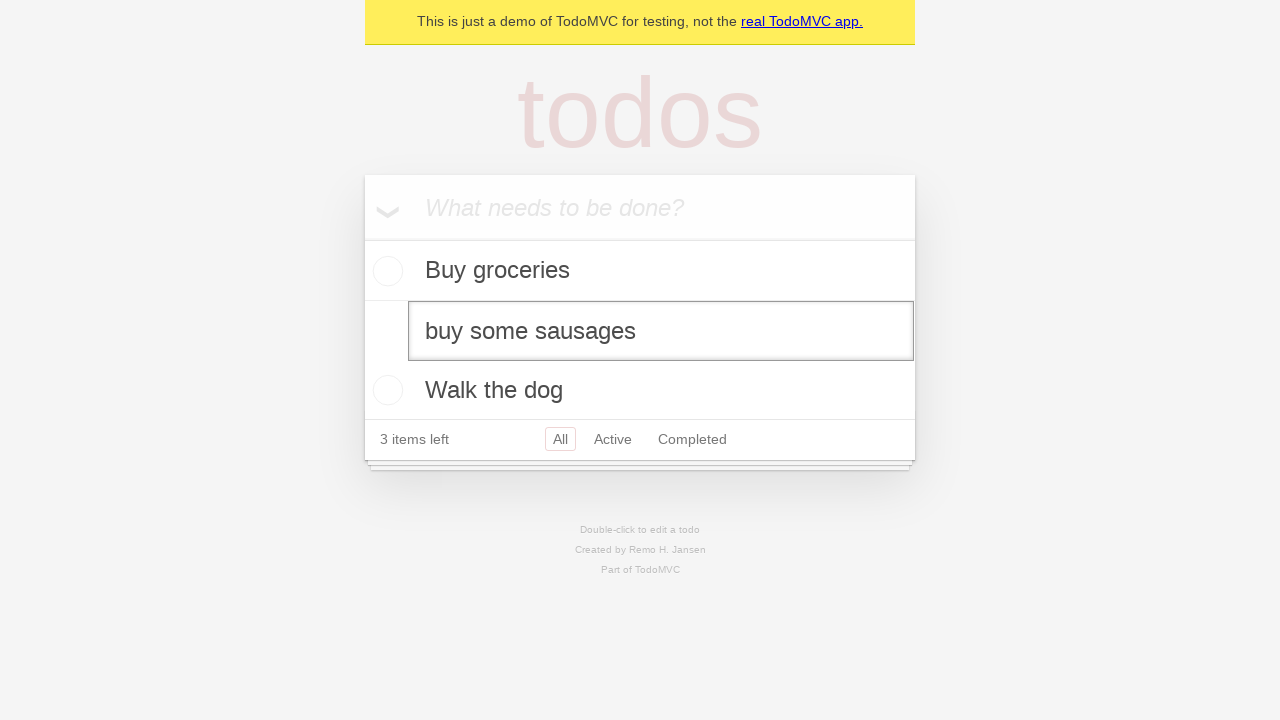

Dispatched blur event on edit textbox to save changes
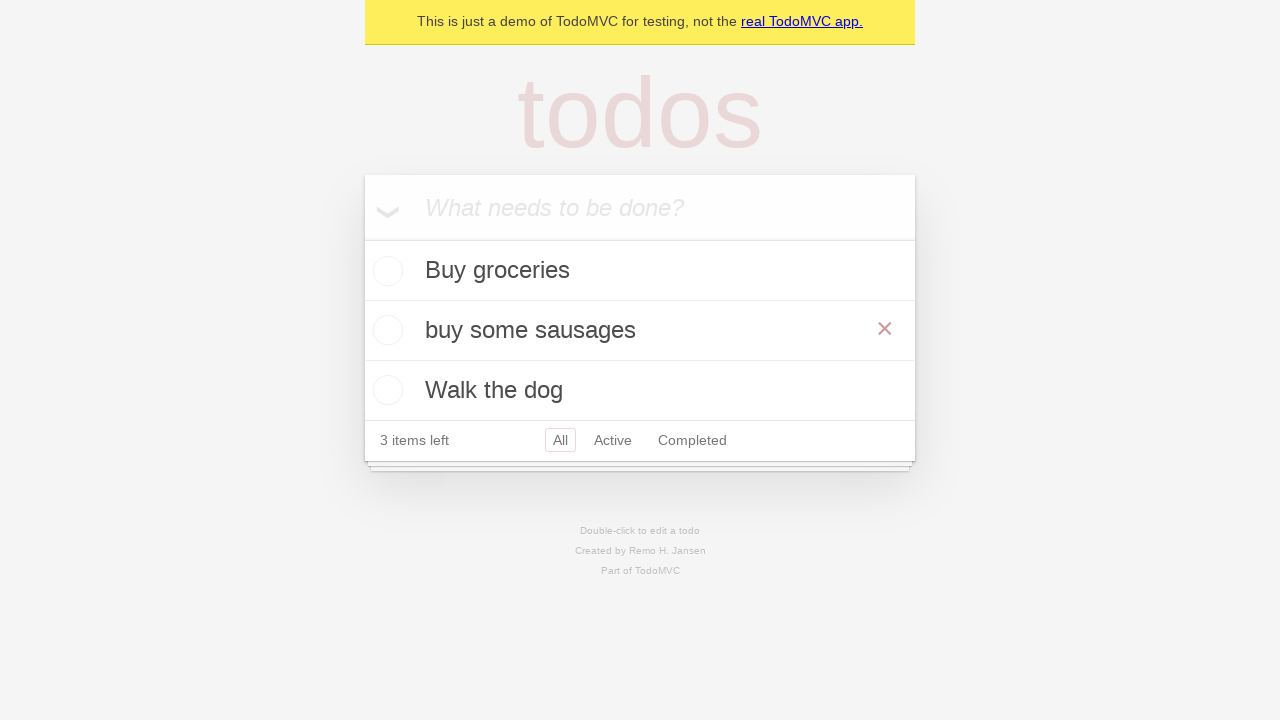

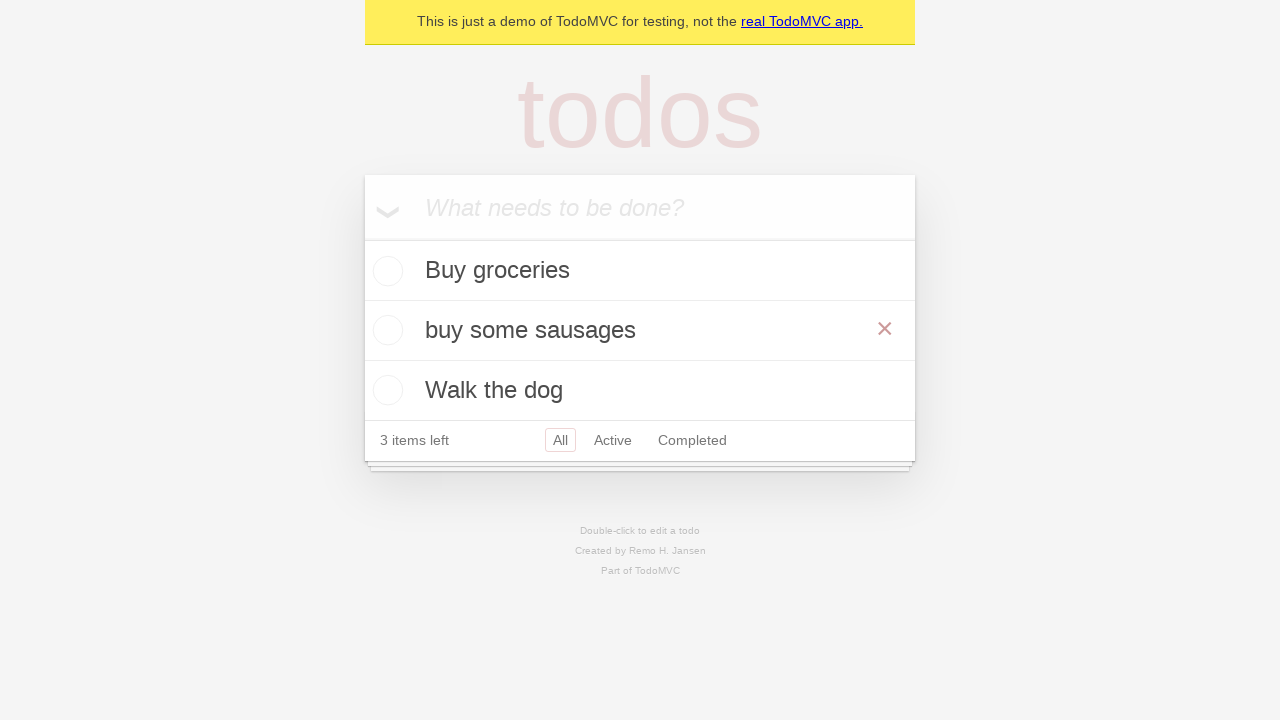